Tests browser navigation by visiting YouTube, attempting to open a new tab URL, then navigating to YouTube again and testing the back button

Starting URL: https://www.youtube.com

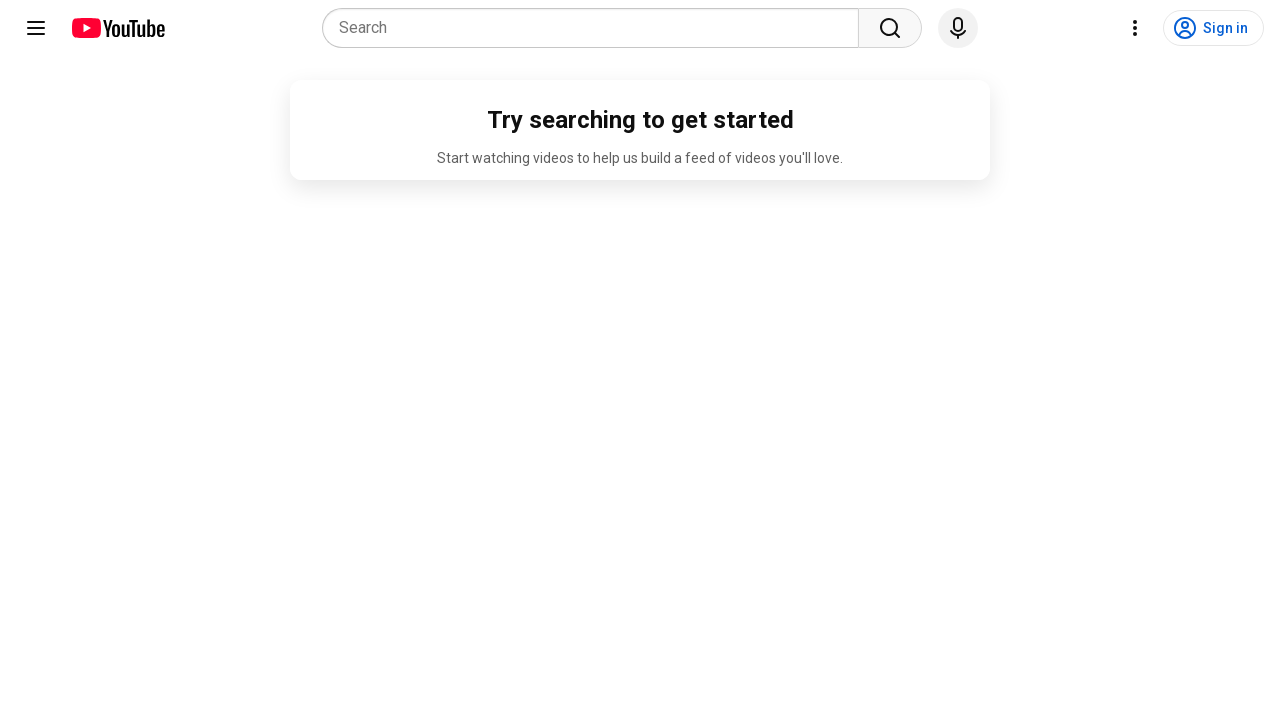

Navigated to non-existent YouTube URL to simulate new tab attempt
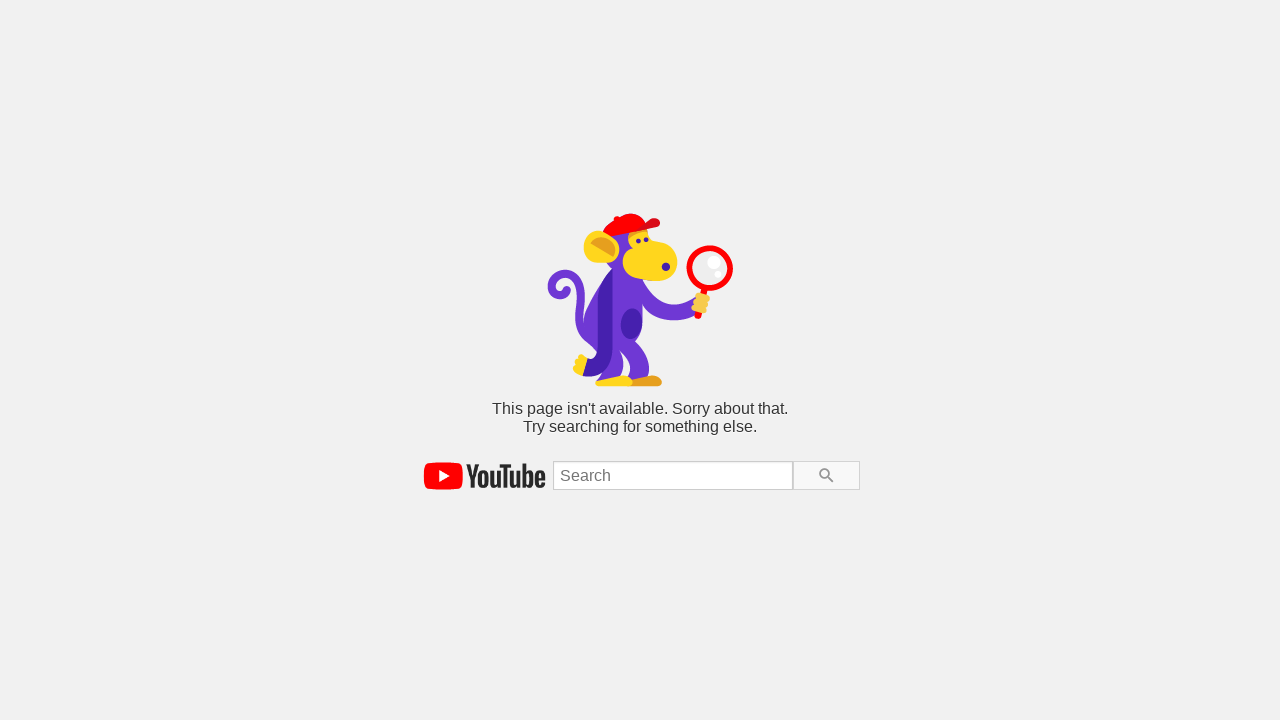

Navigated to YouTube homepage
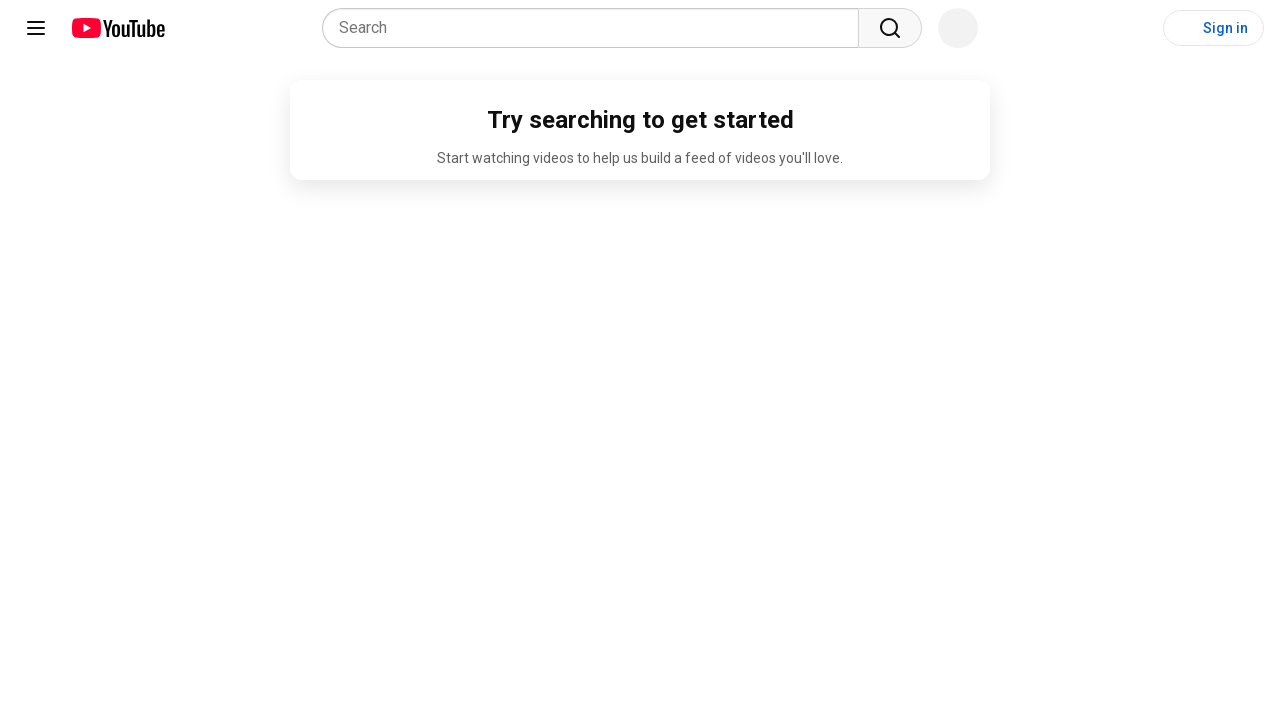

Navigated back to previous page using back button
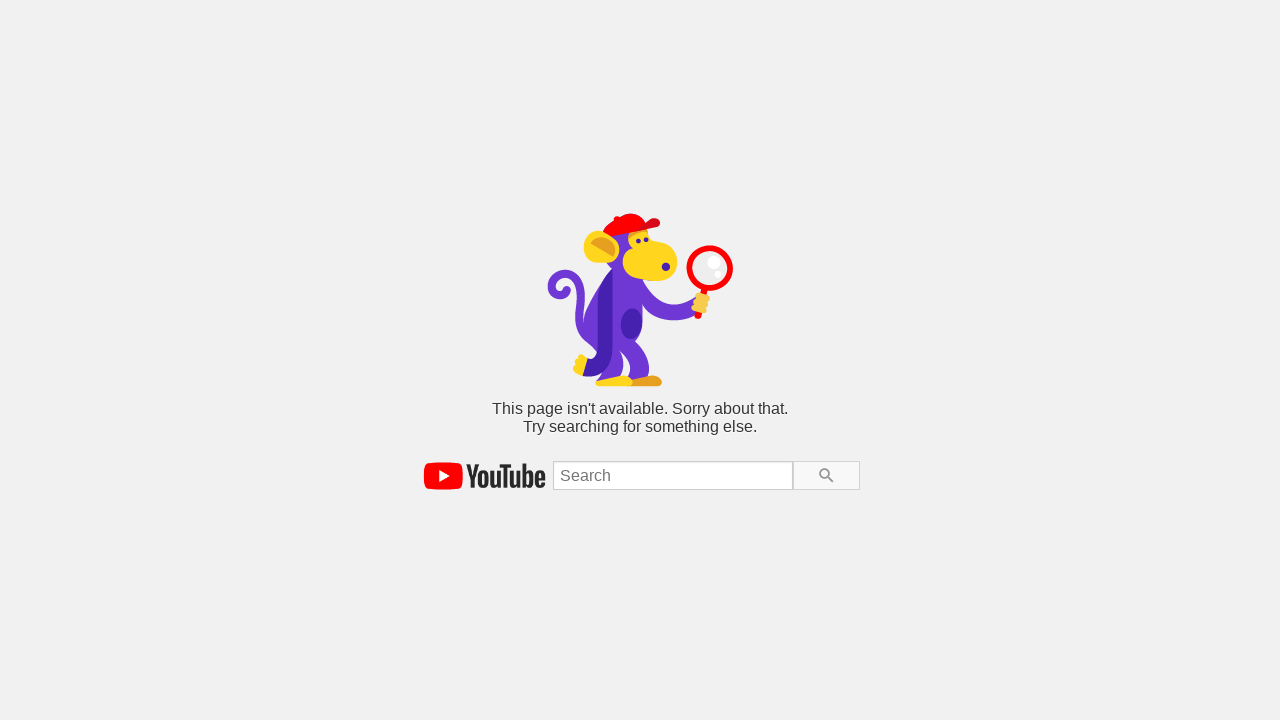

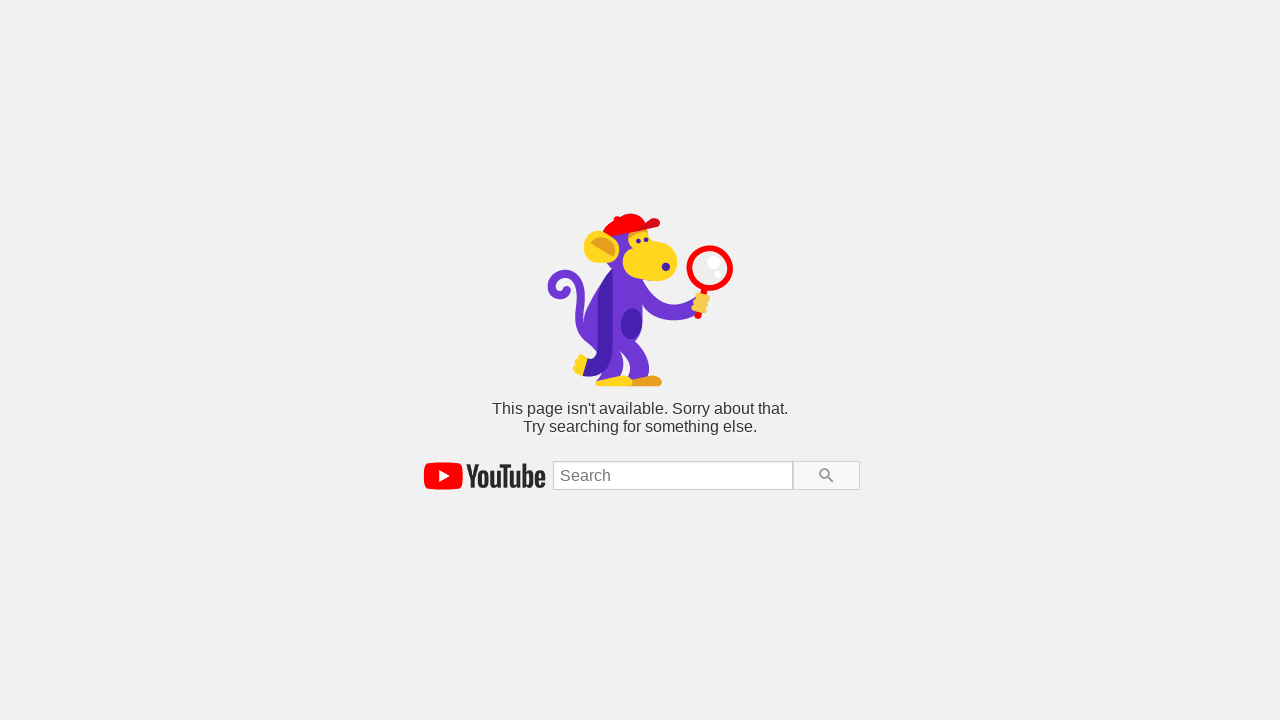